Tests alert and confirm dialog handling on an automation practice page by entering a name, triggering alert/confirm popups, and accepting or dismissing them

Starting URL: https://rahulshettyacademy.com/AutomationPractice/

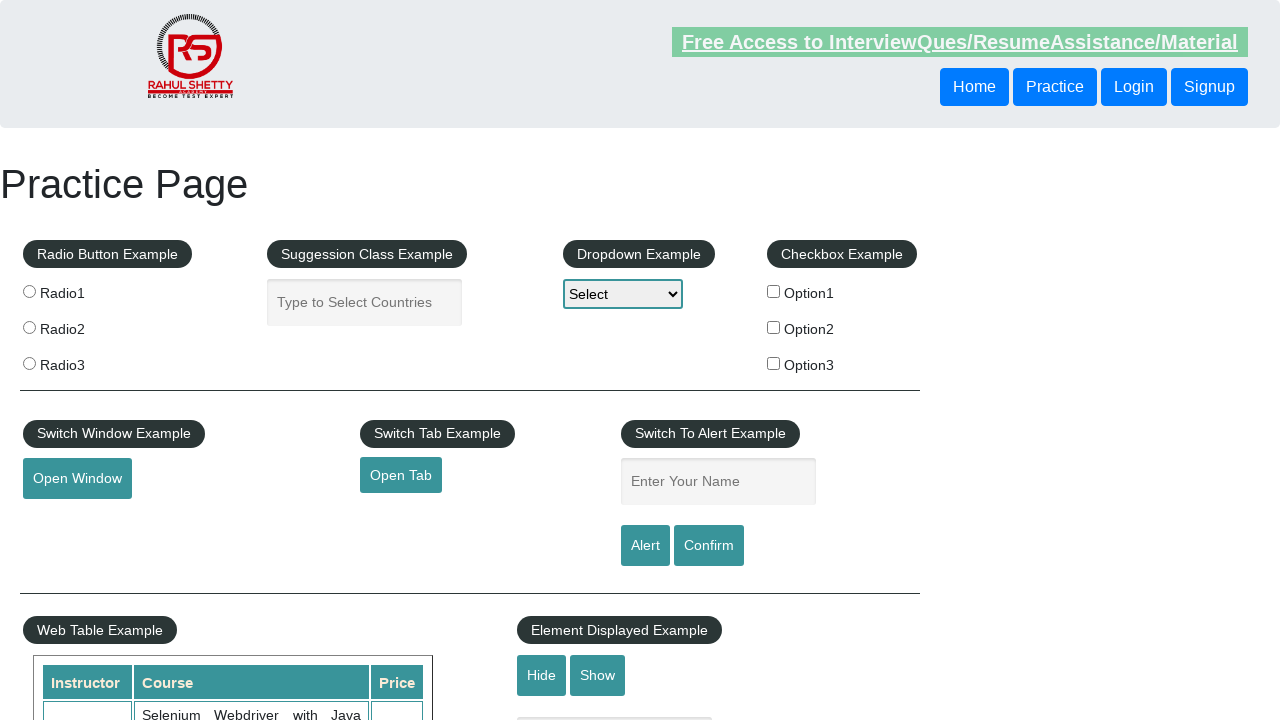

Filled name field with 'Rahul' on #name
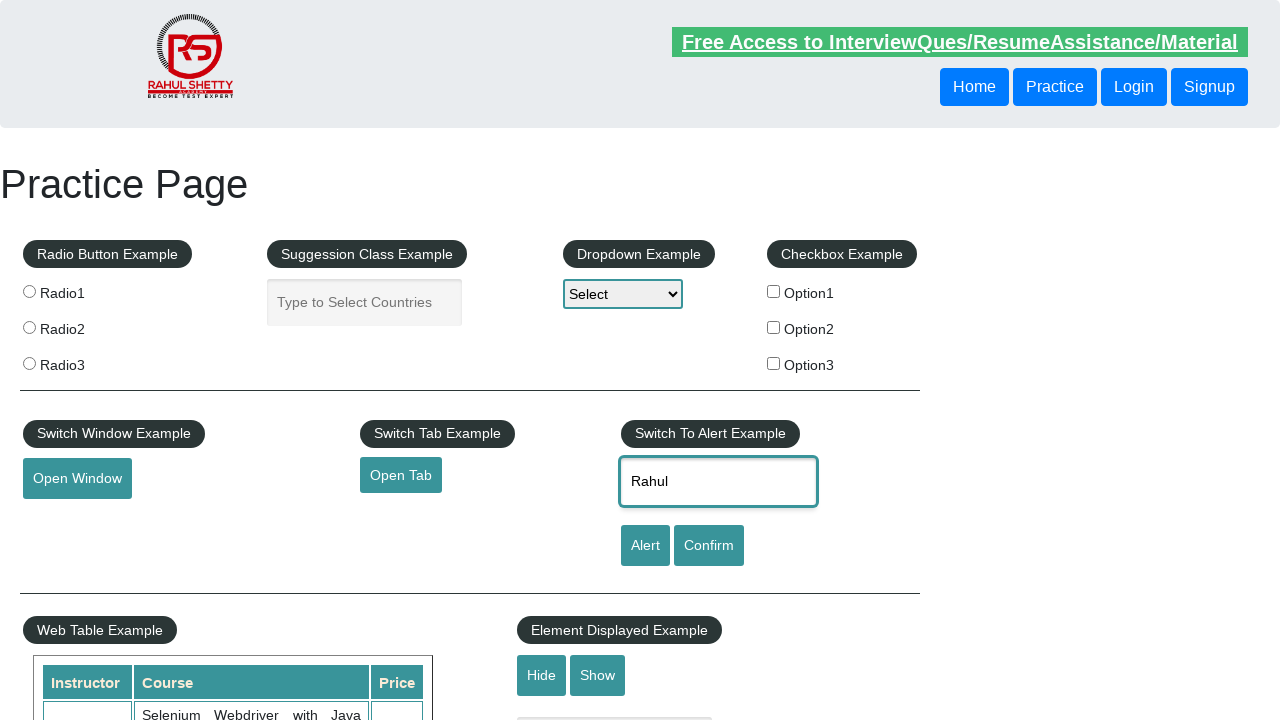

Clicked alert button at (645, 546) on #alertbtn
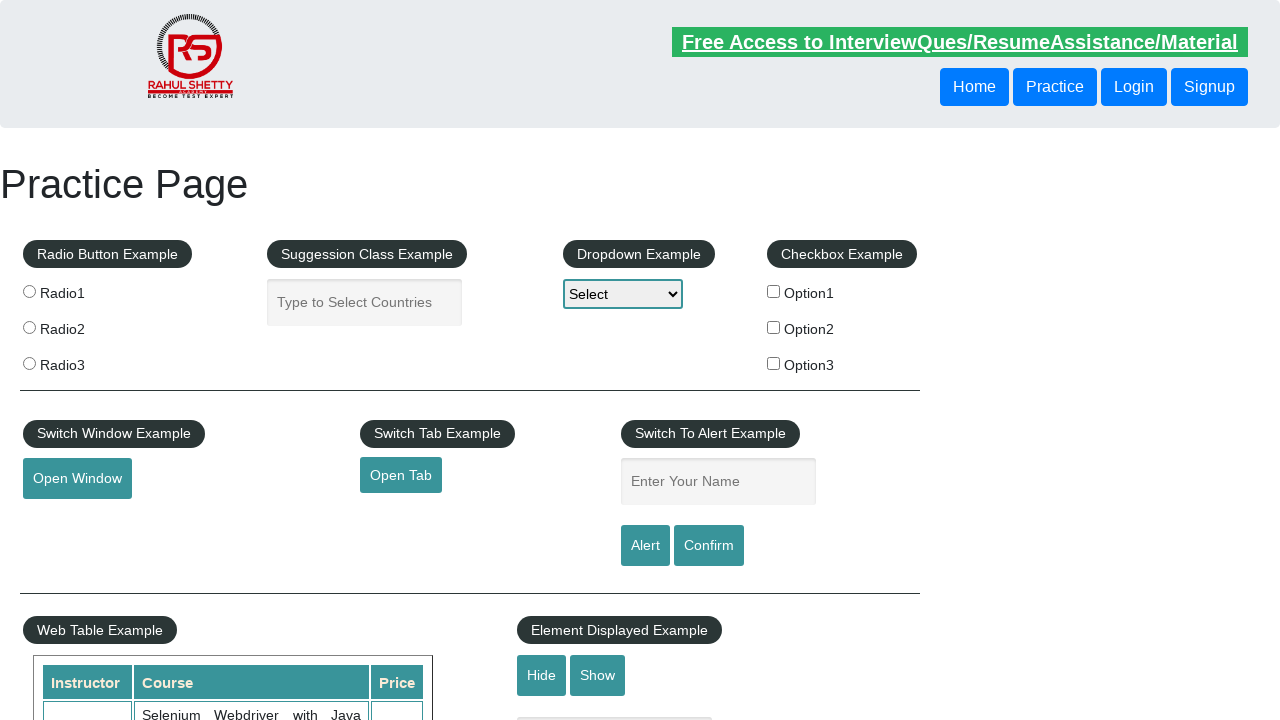

Accepted the alert dialog
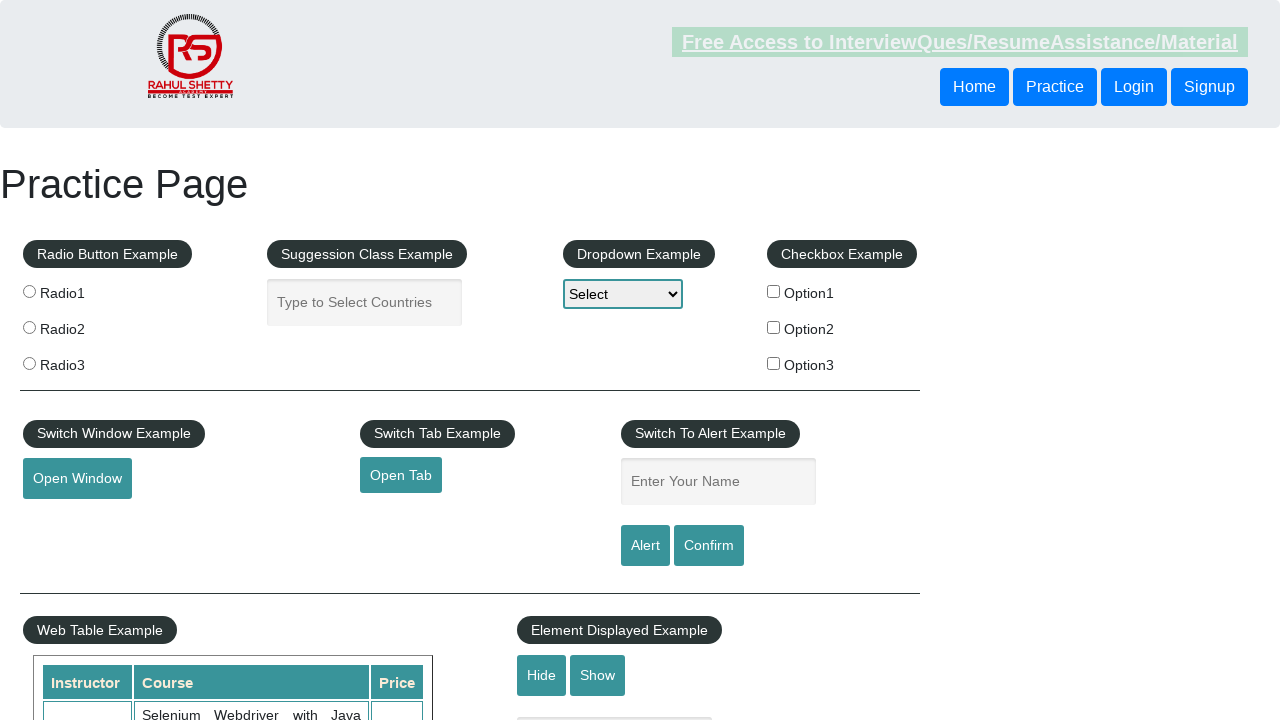

Filled name field with 'Rahul' again for confirm dialog test on #name
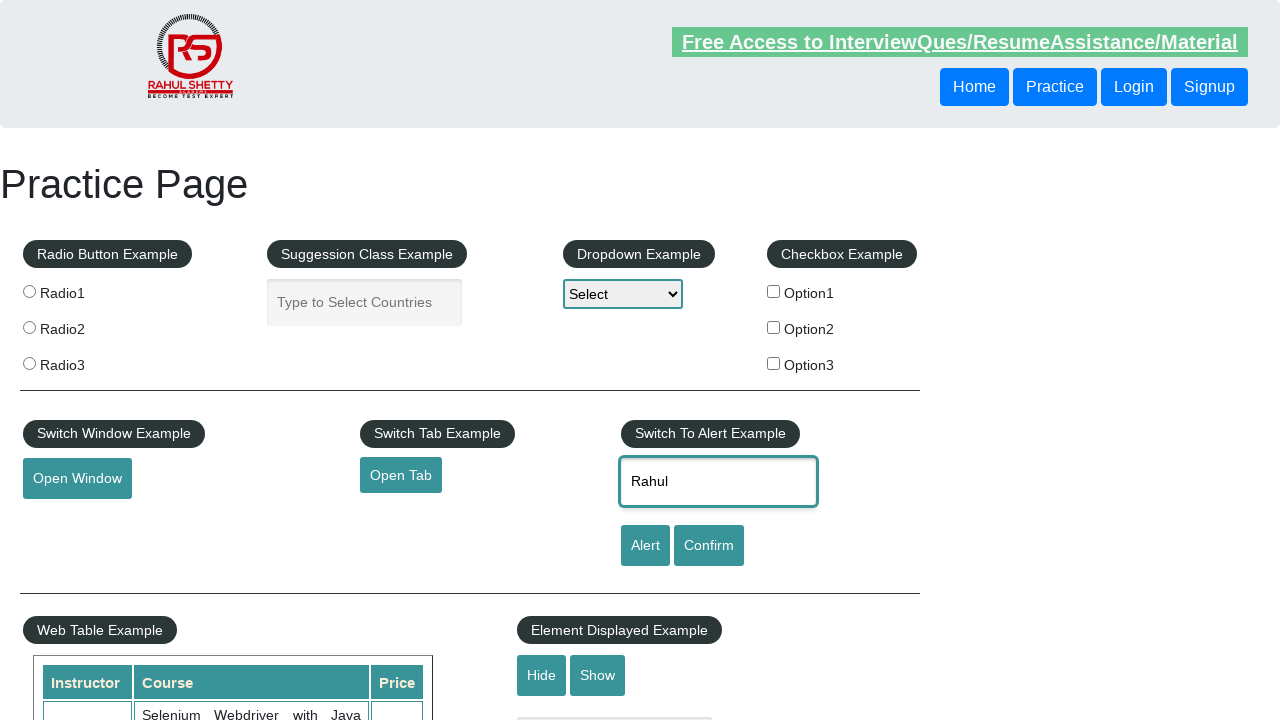

Clicked confirm button at (709, 546) on #confirmbtn
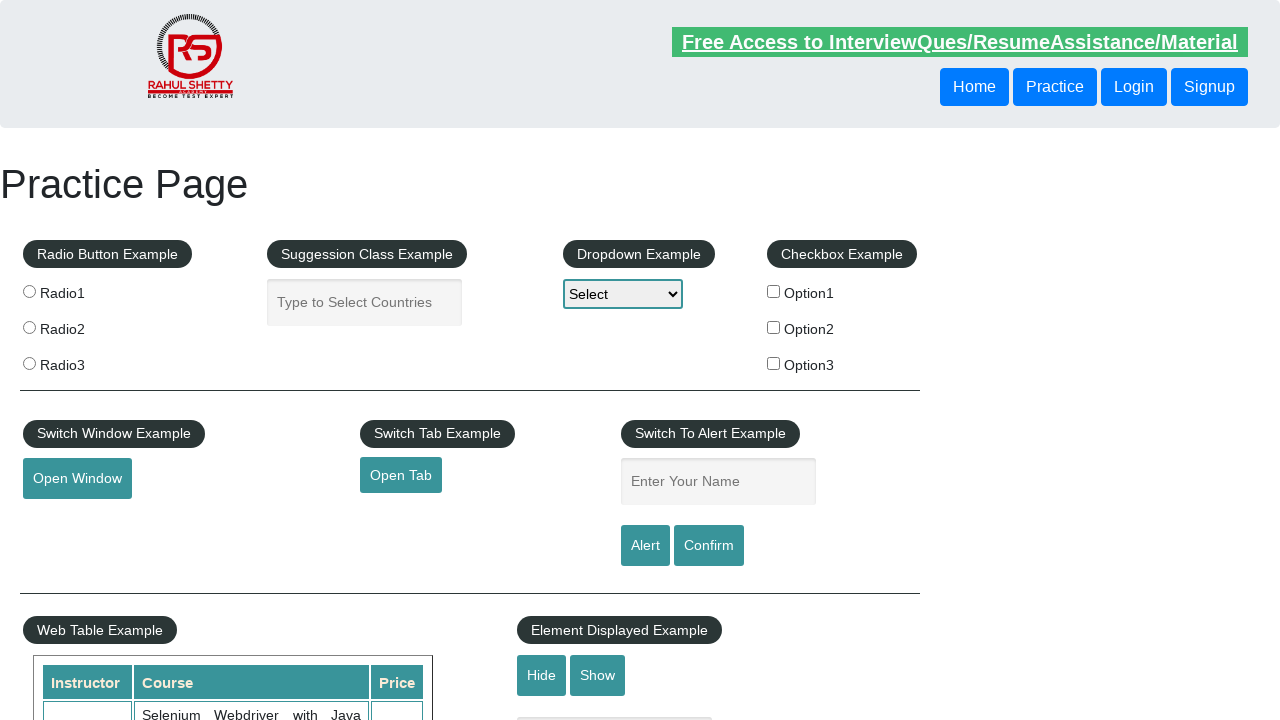

Dismissed the confirm dialog
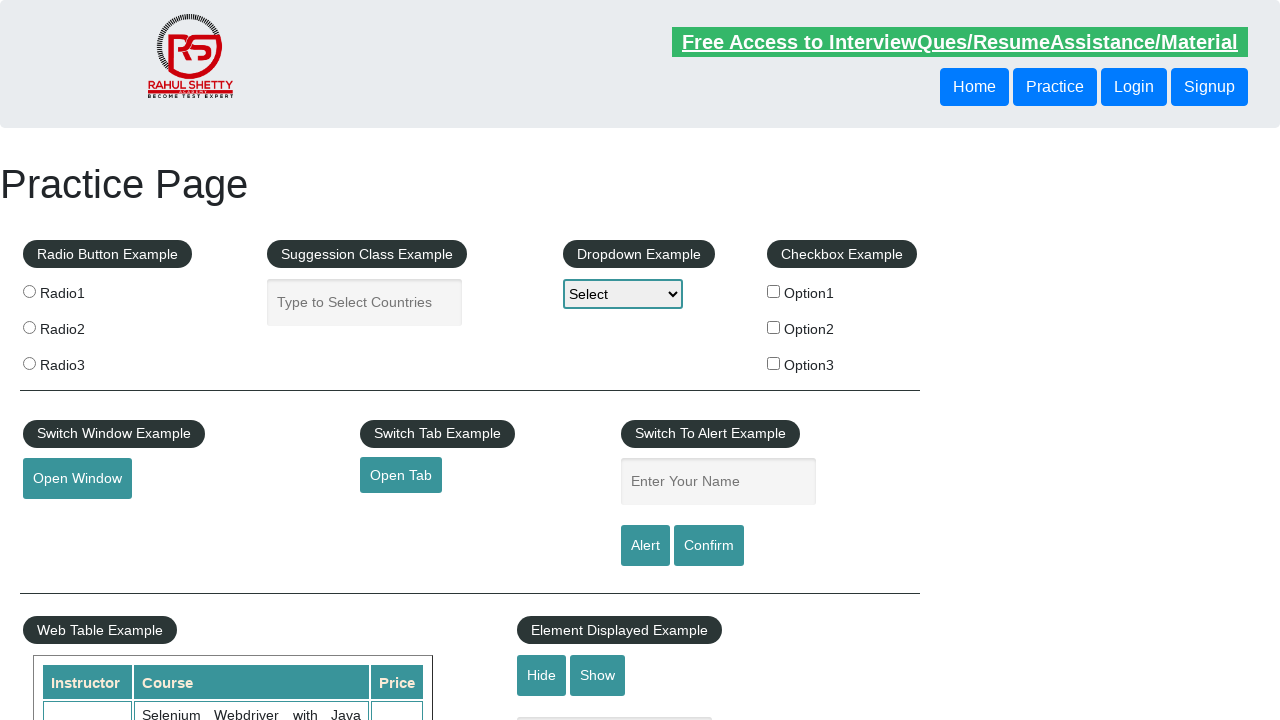

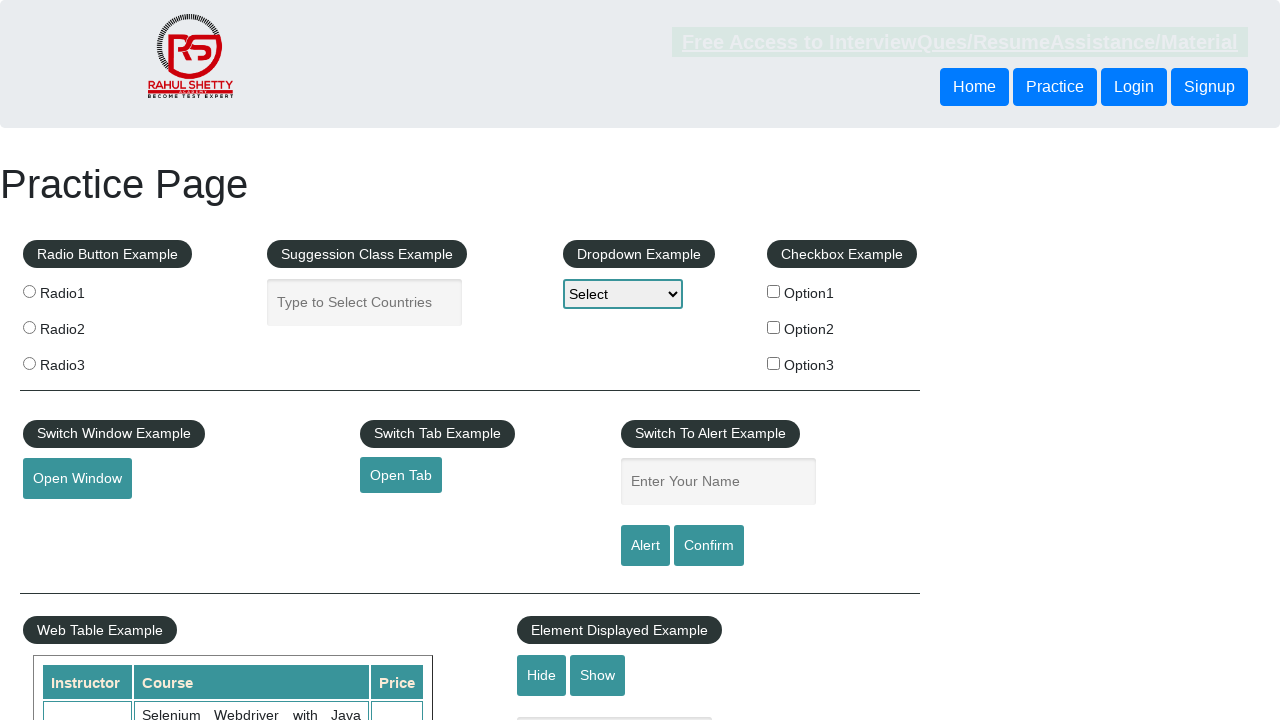